Tests navigation to the A/B Testing page by clicking the corresponding link from the homepage

Starting URL: https://the-internet.herokuapp.com/

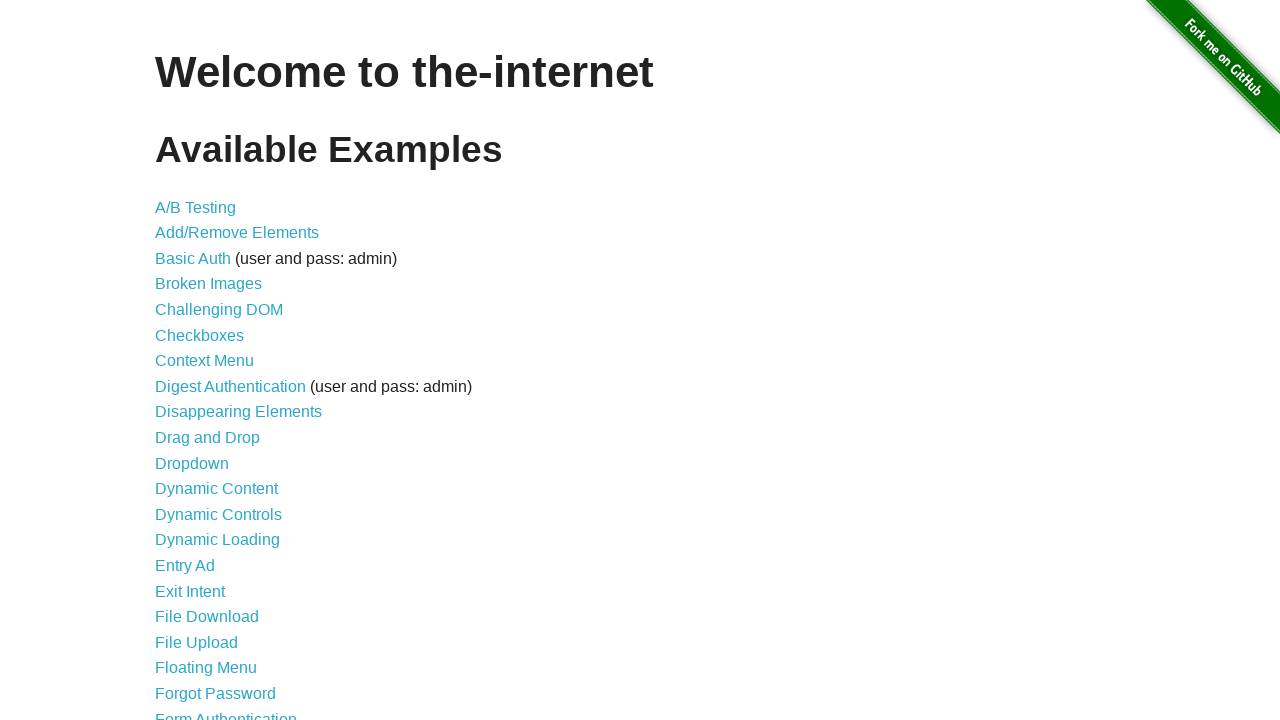

Clicked A/B Testing link from homepage at (196, 207) on a[href="/abtest"]
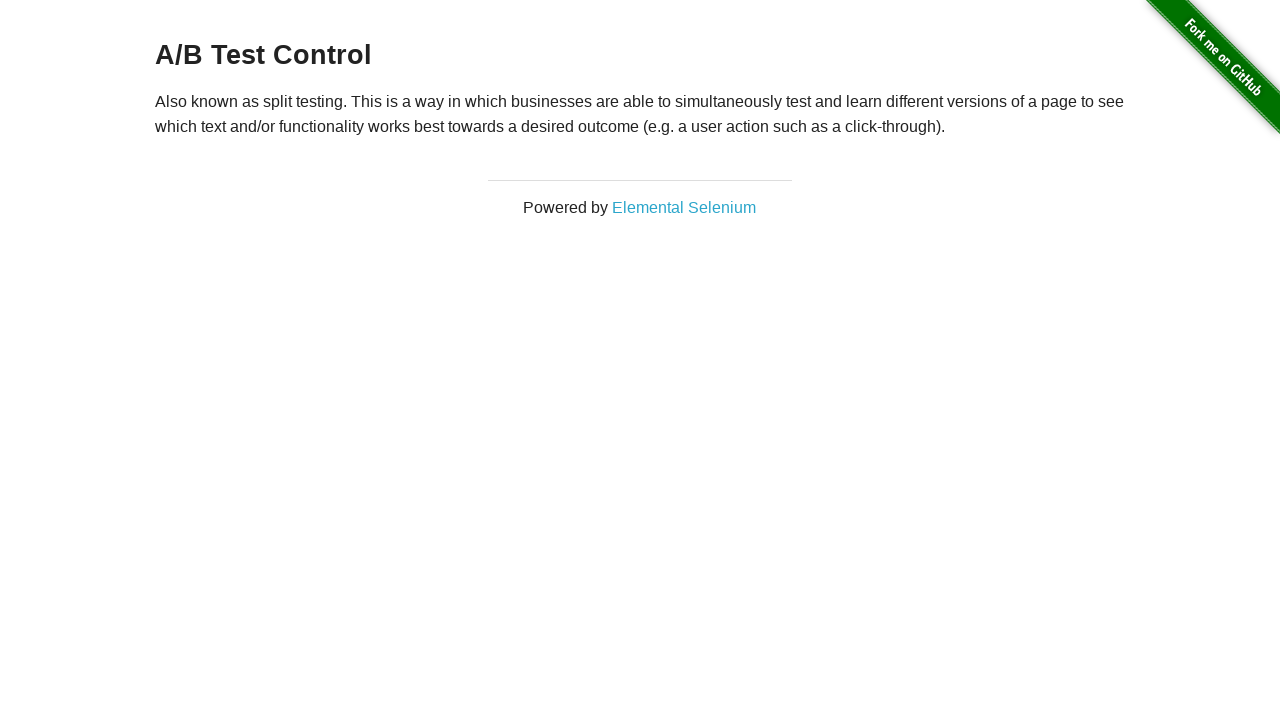

Successfully navigated to A/B Testing page
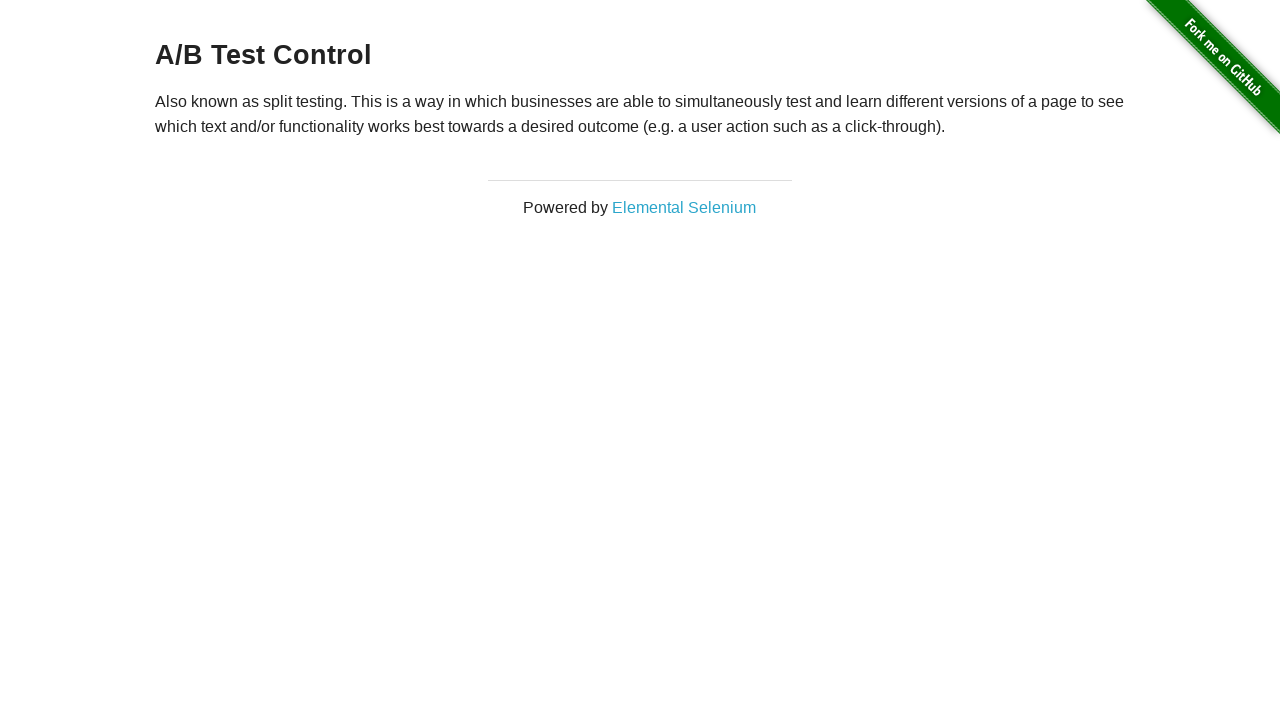

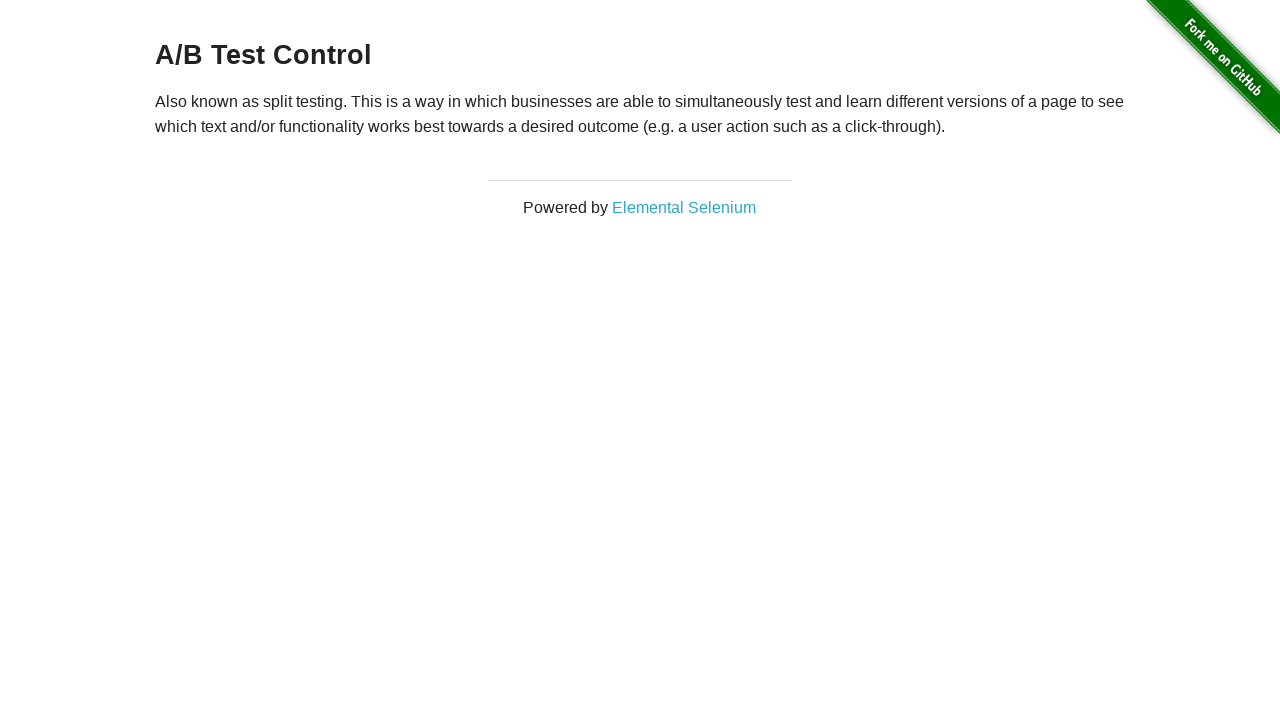